Waits for a paragraph element containing "dev magic" text to appear and verifies its full text content

Starting URL: https://kristinek.github.io/site/examples/sync

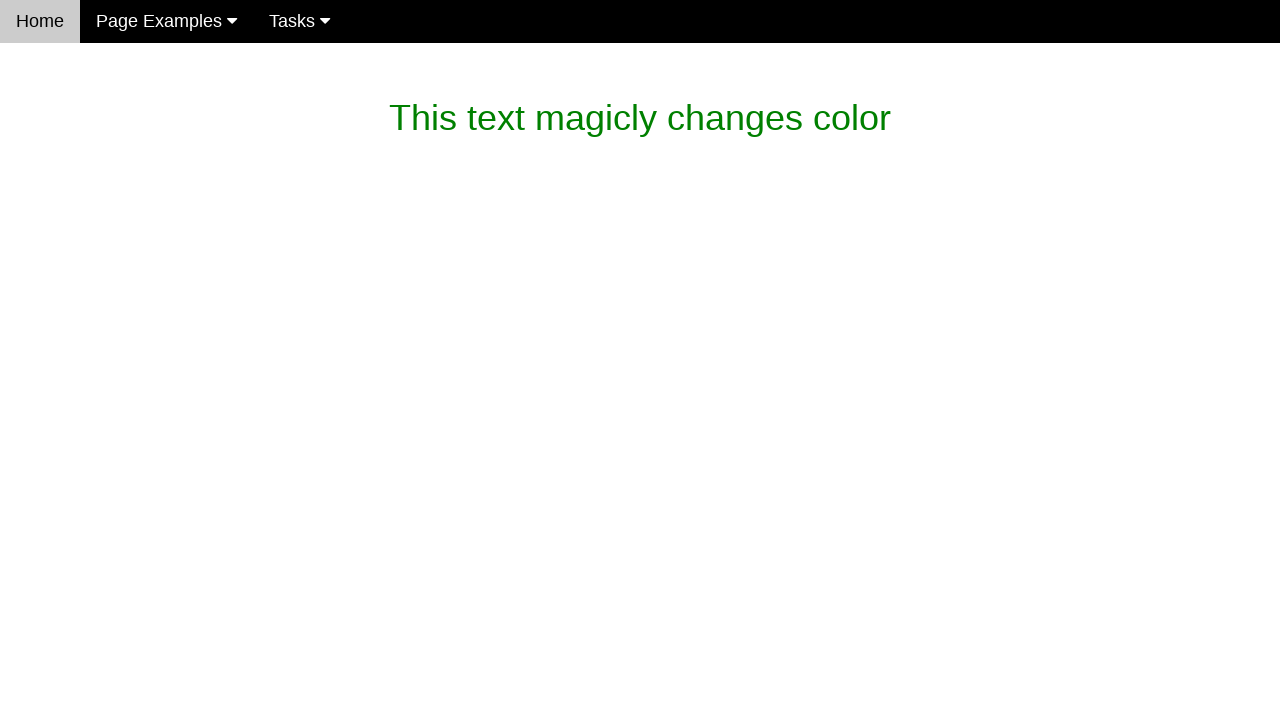

Waited for paragraph element containing 'dev magic' text to appear (15 second timeout)
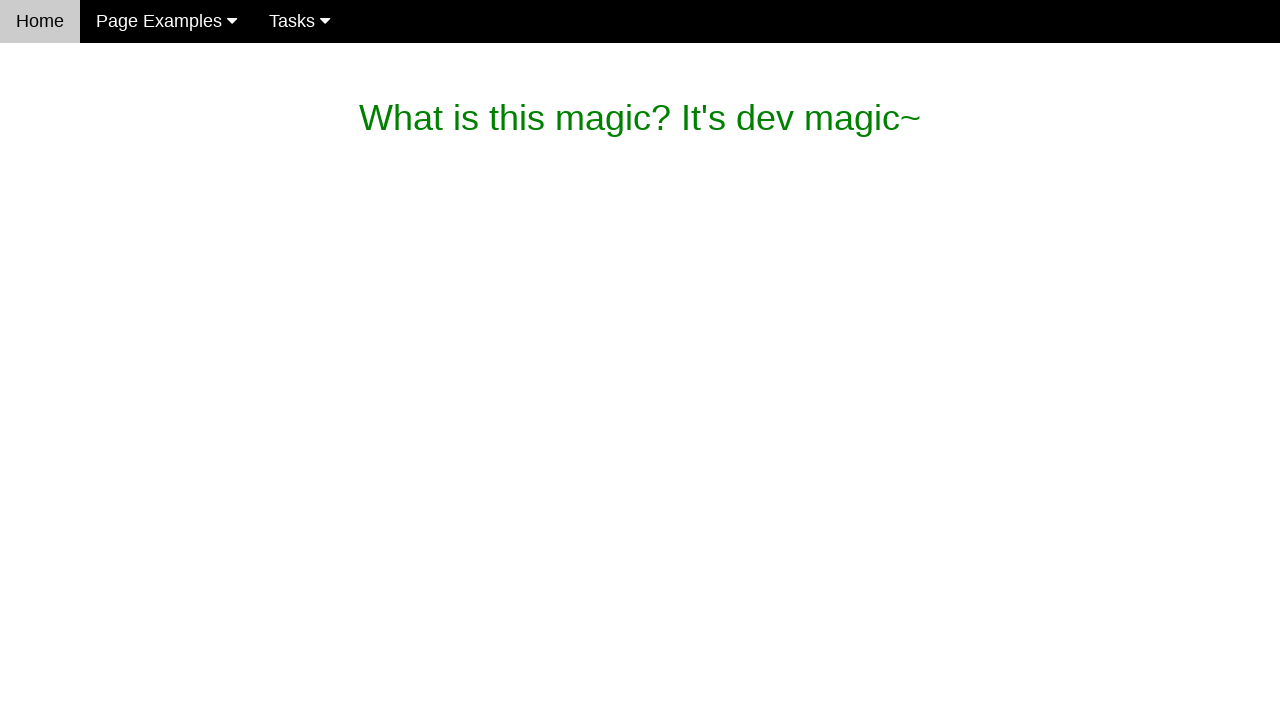

Verified paragraph text content matches expected value 'What is this magic? It's dev magic~'
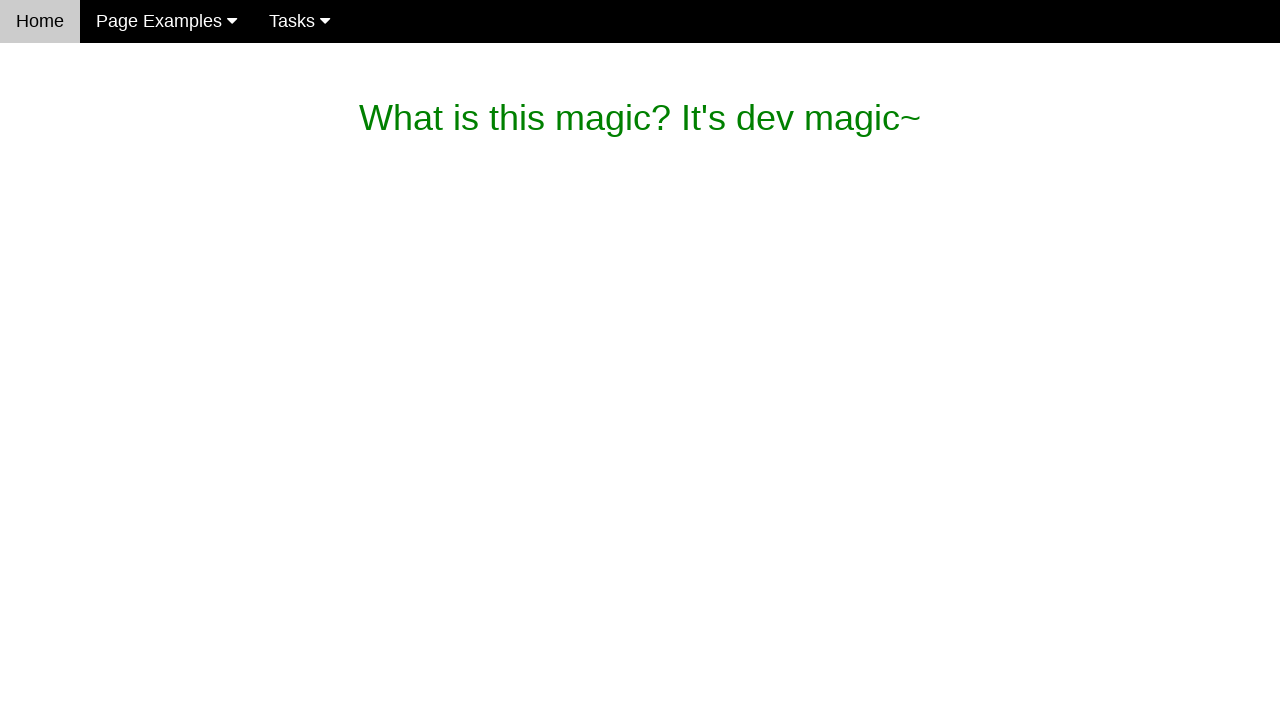

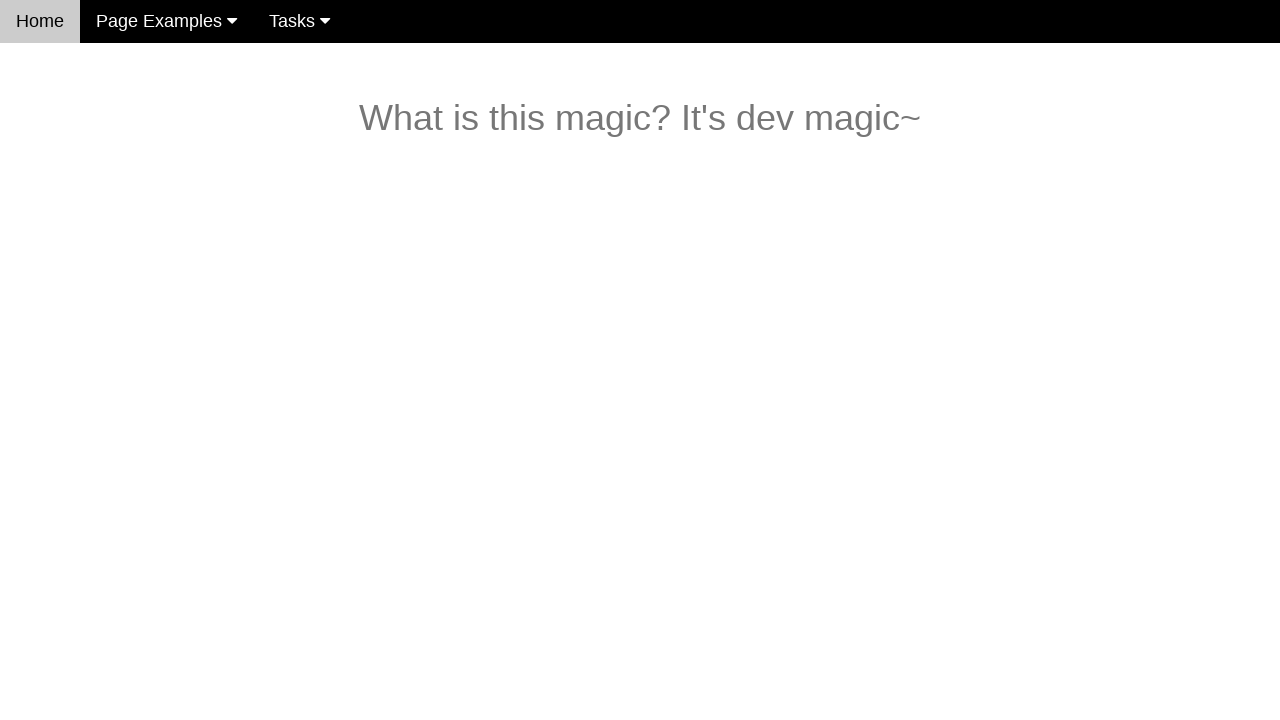